Tests that clicking Clear completed removes completed items from the list

Starting URL: https://demo.playwright.dev/todomvc

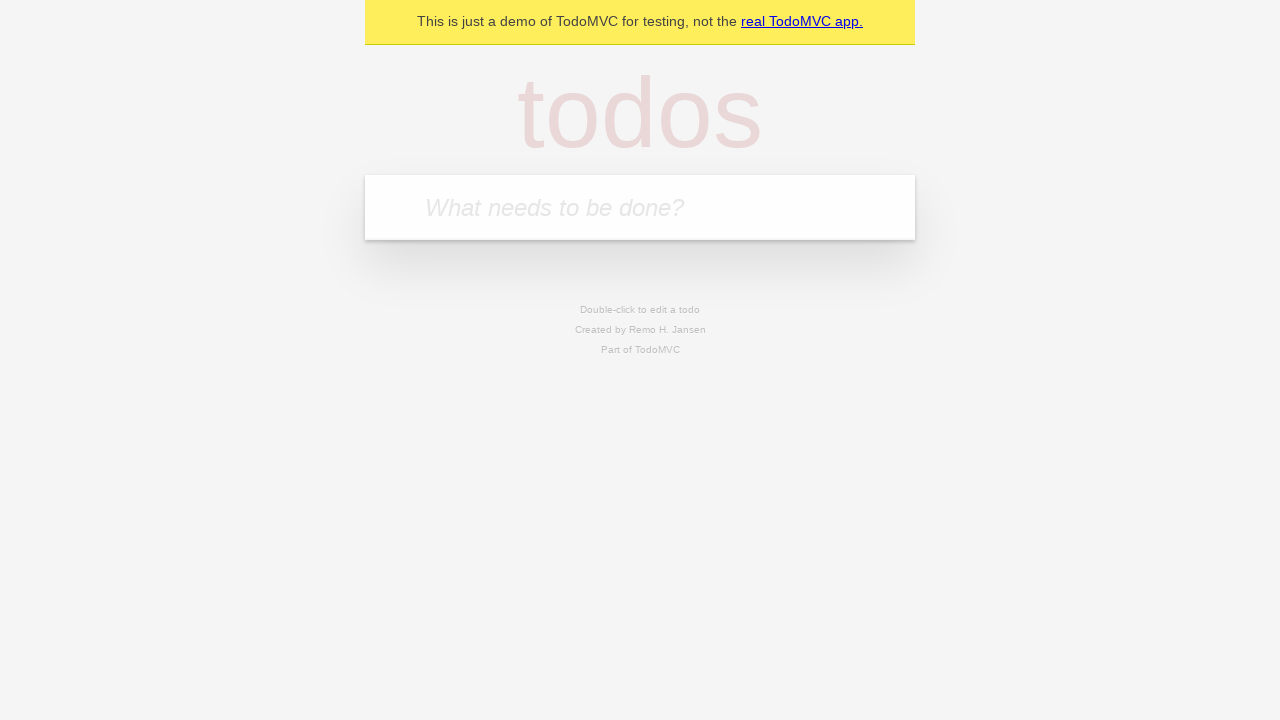

Filled todo input with 'buy some cheese' on internal:attr=[placeholder="What needs to be done?"i]
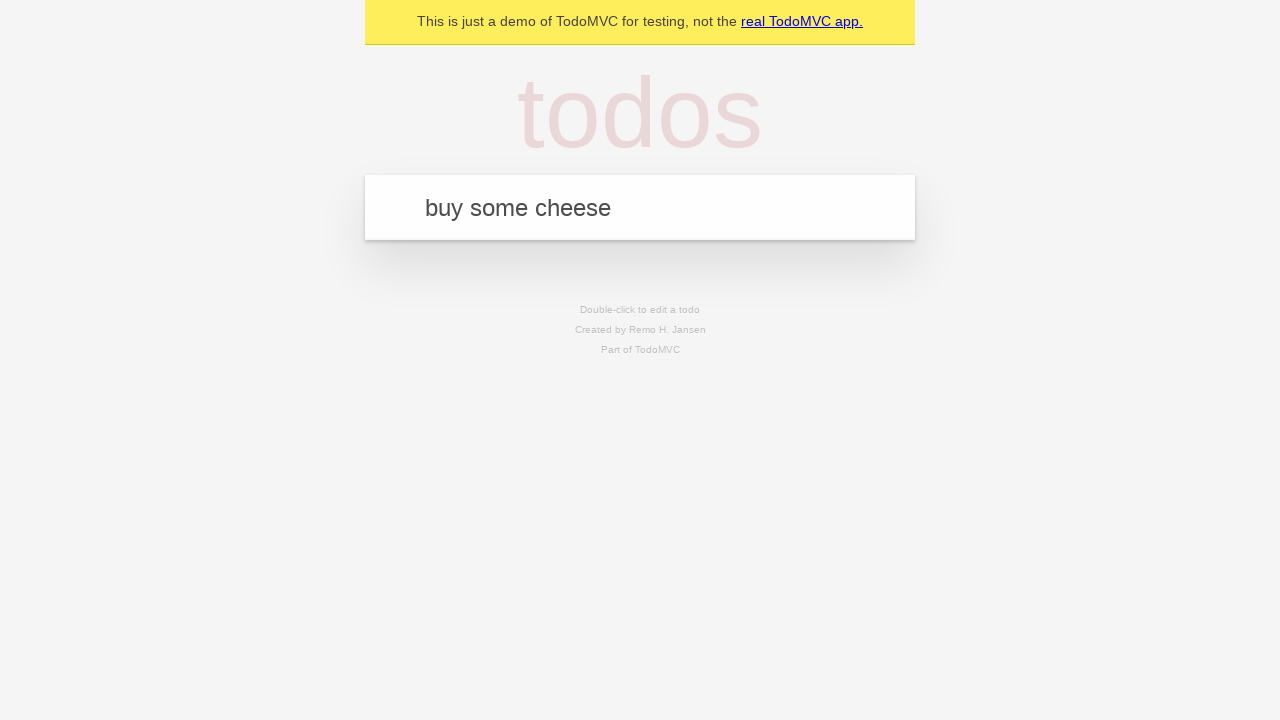

Pressed Enter to add todo 'buy some cheese' on internal:attr=[placeholder="What needs to be done?"i]
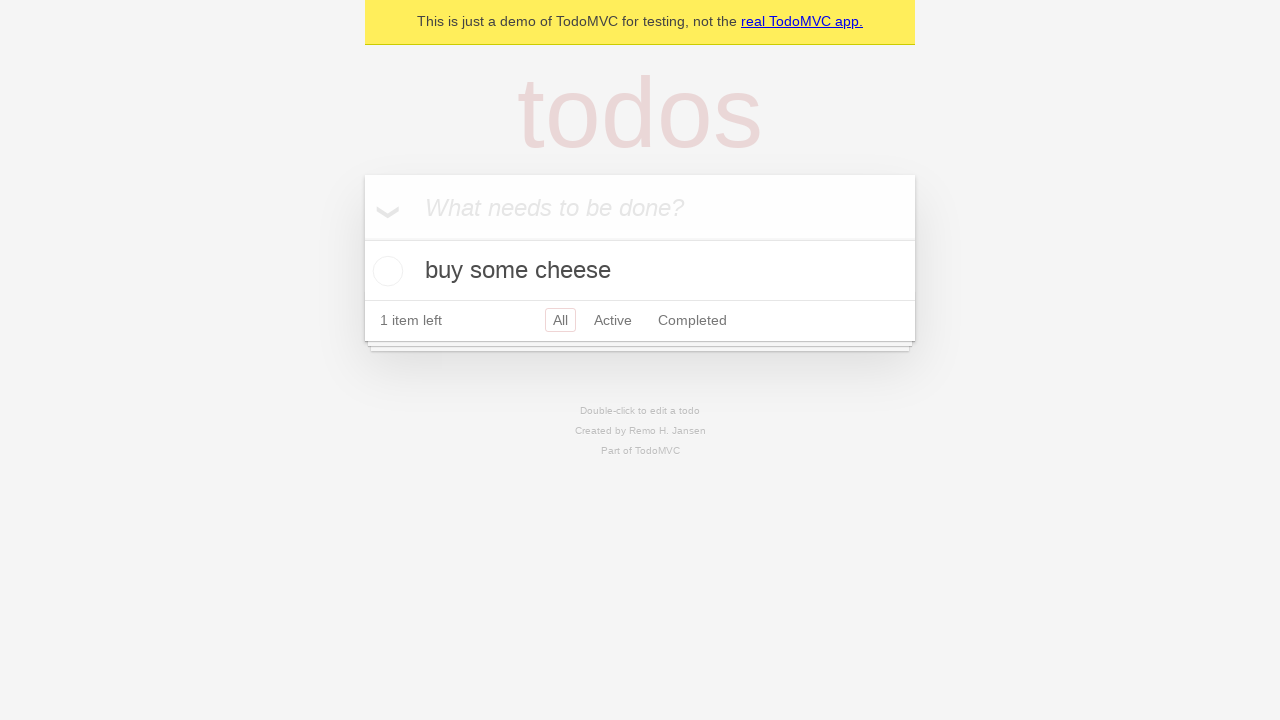

Filled todo input with 'feed the cat' on internal:attr=[placeholder="What needs to be done?"i]
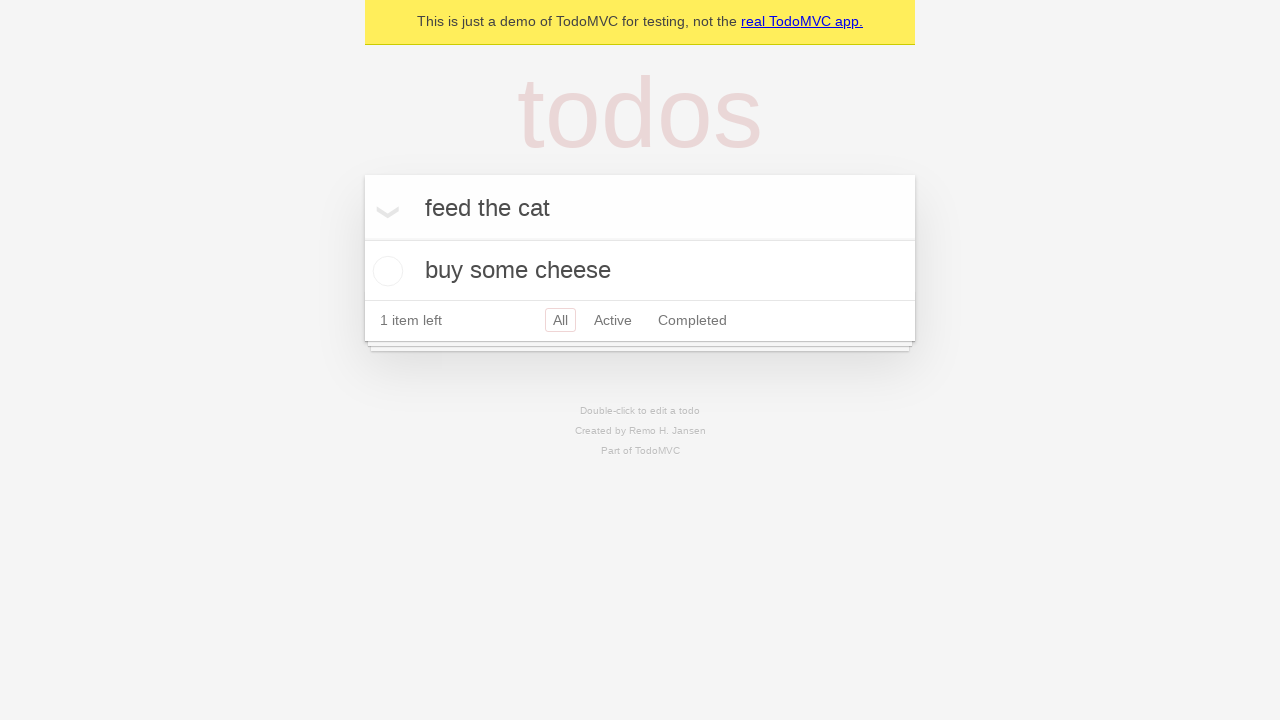

Pressed Enter to add todo 'feed the cat' on internal:attr=[placeholder="What needs to be done?"i]
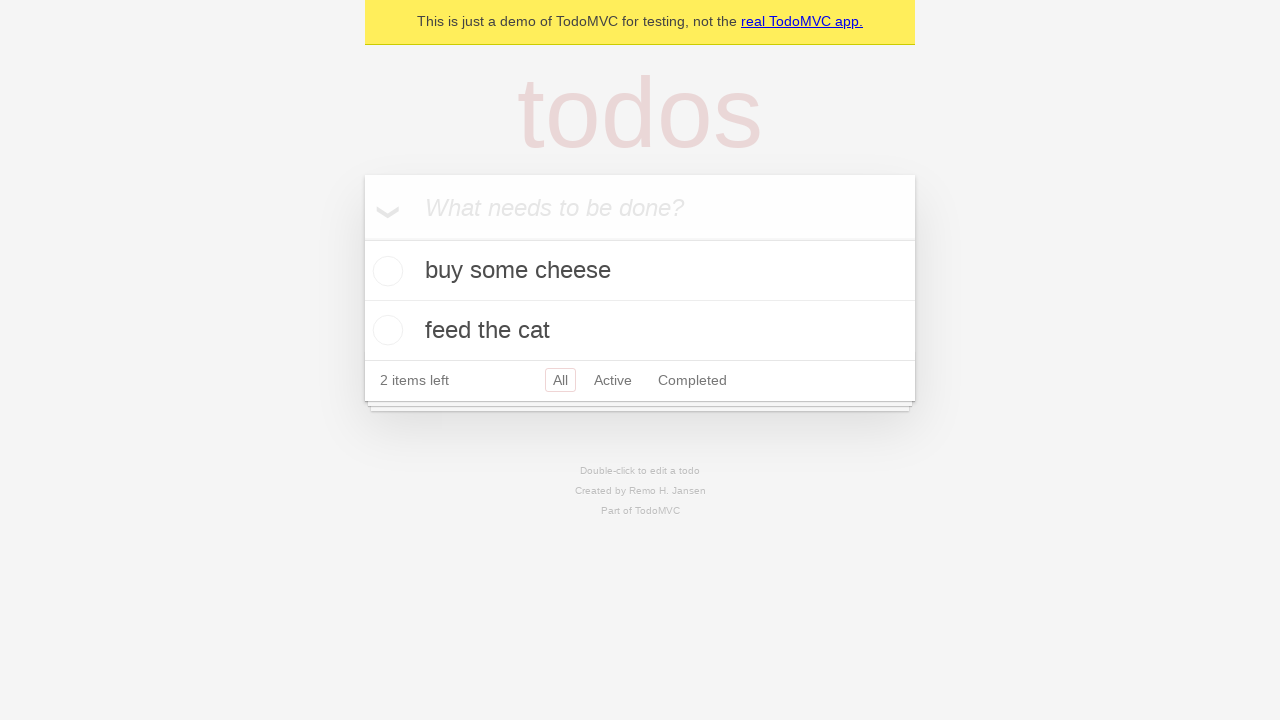

Filled todo input with 'book a doctors appointment' on internal:attr=[placeholder="What needs to be done?"i]
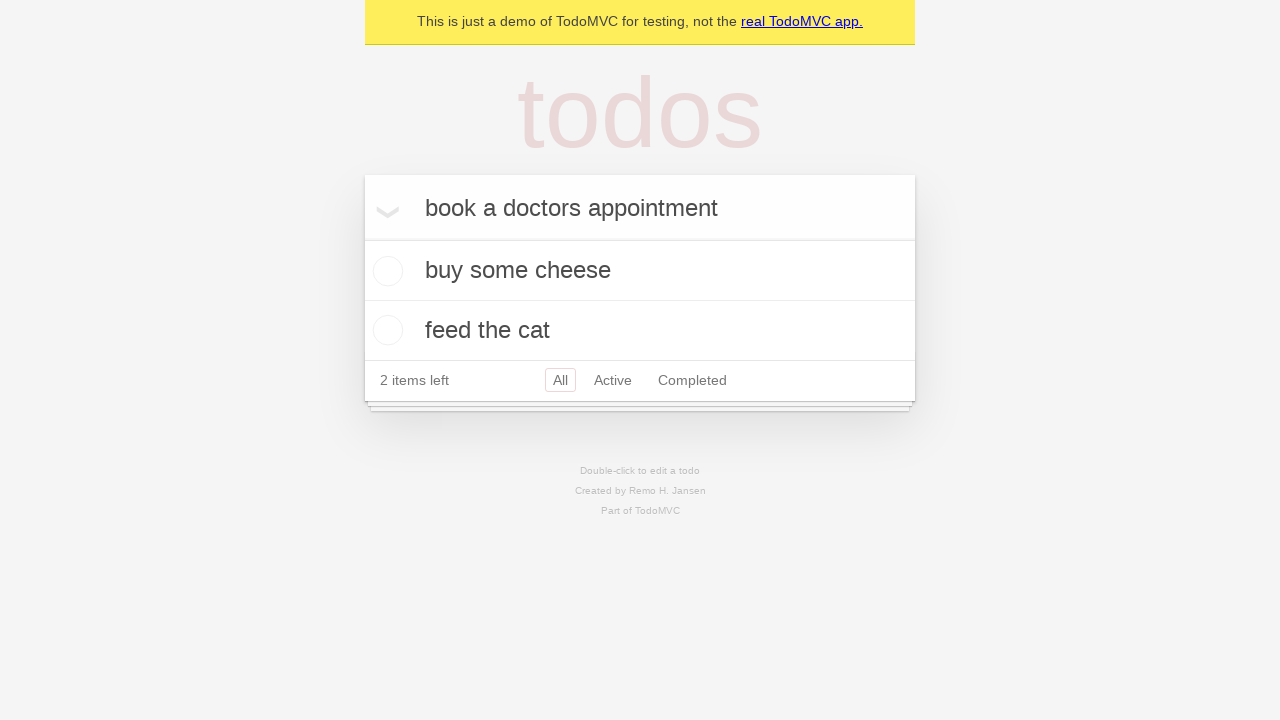

Pressed Enter to add todo 'book a doctors appointment' on internal:attr=[placeholder="What needs to be done?"i]
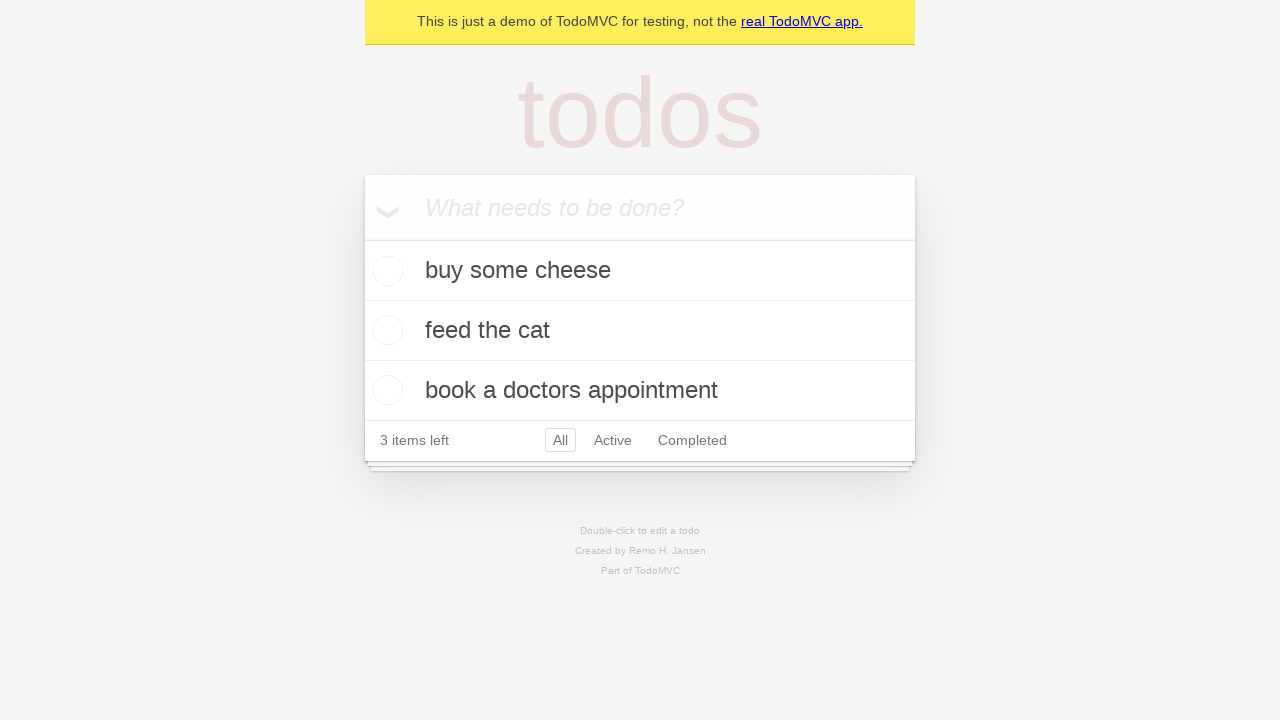

Checked the second todo item at (385, 330) on internal:testid=[data-testid="todo-item"s] >> nth=1 >> internal:role=checkbox
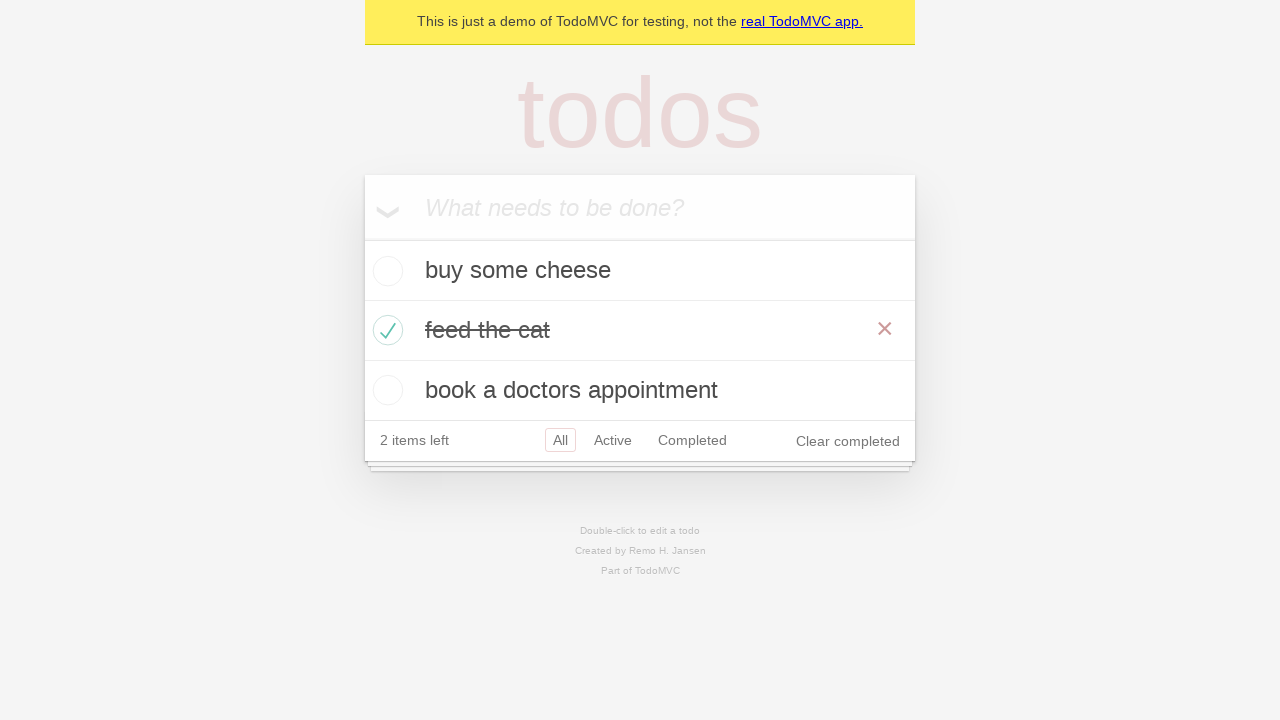

Clicked 'Clear completed' button at (848, 441) on internal:role=button[name="Clear completed"i]
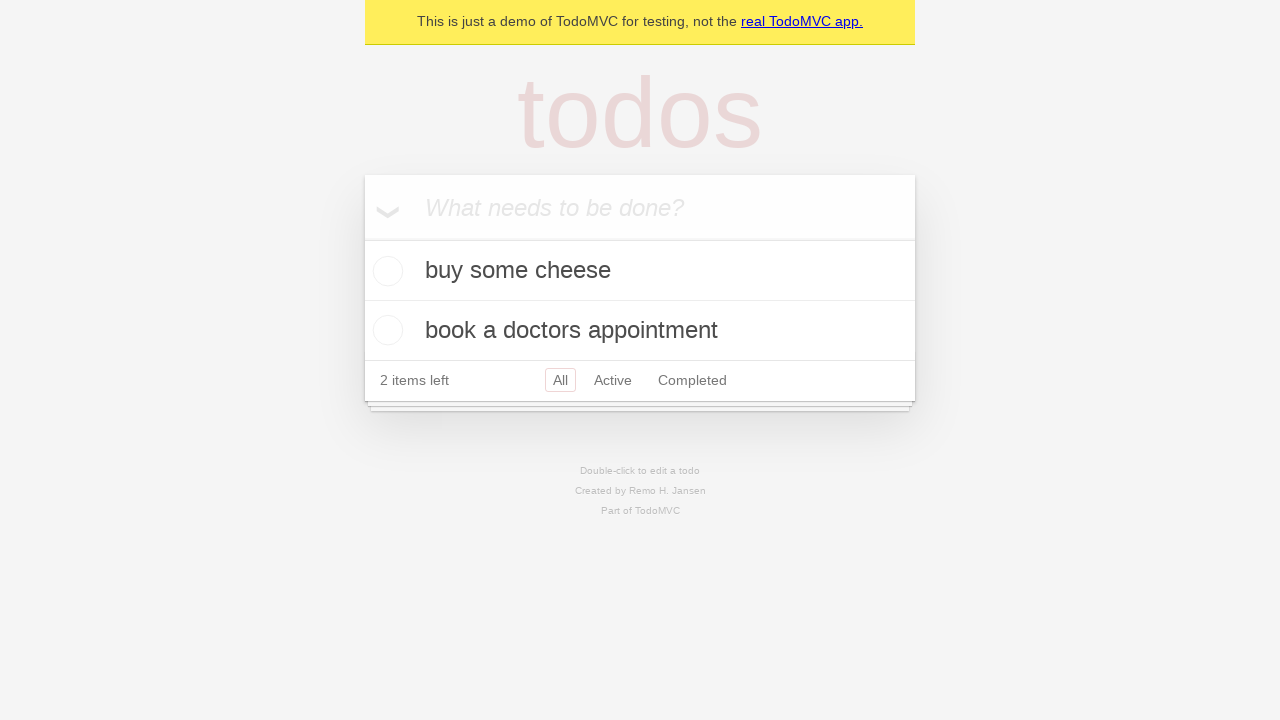

Verified that completed item was removed - 2 todo items remain
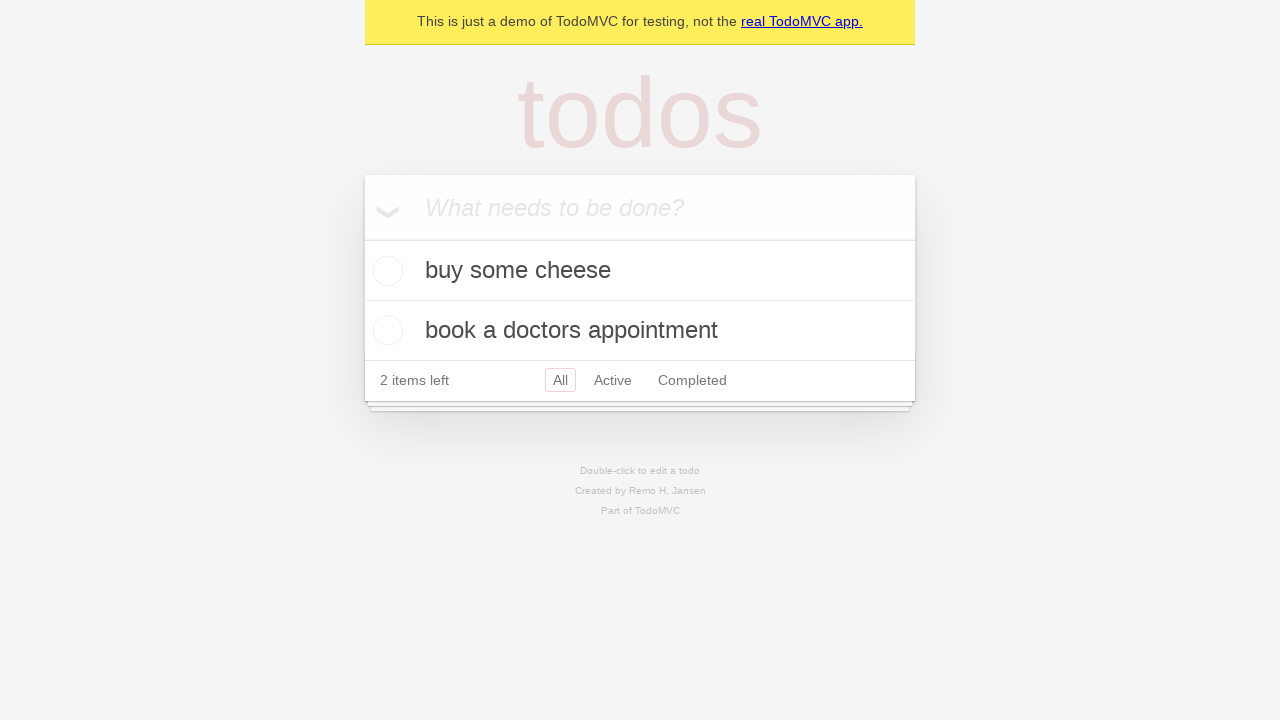

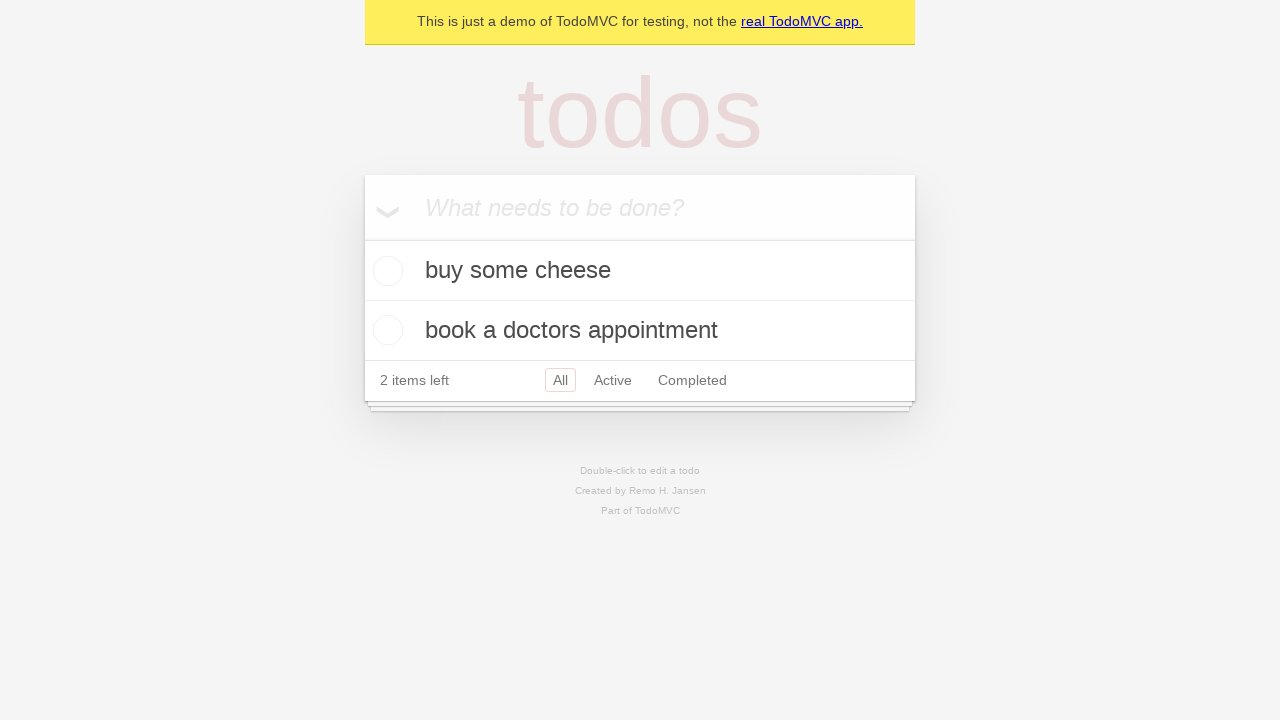